Tests clicking on the "Forgot Password?" link on the FreeCRM homepage after waiting for it to be visible

Starting URL: https://classic.freecrm.com/index.html

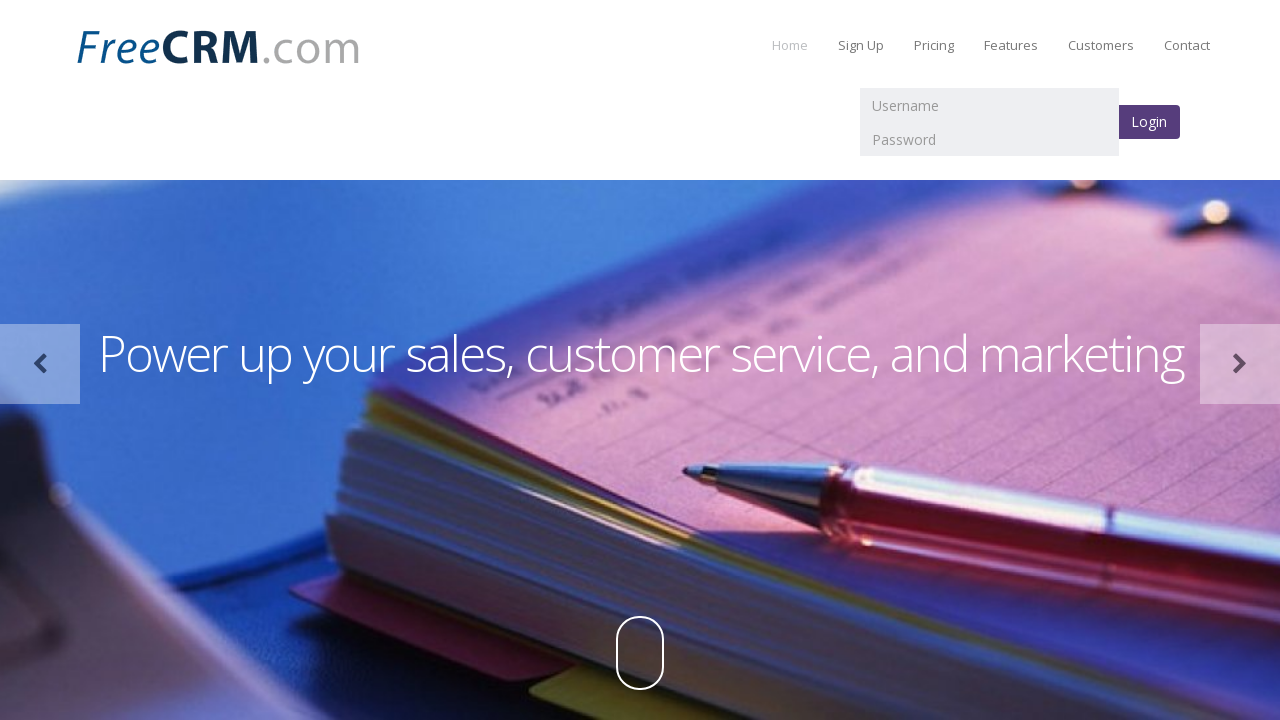

Waited for 'Forgot Password?' link to become visible on FreeCRM homepage
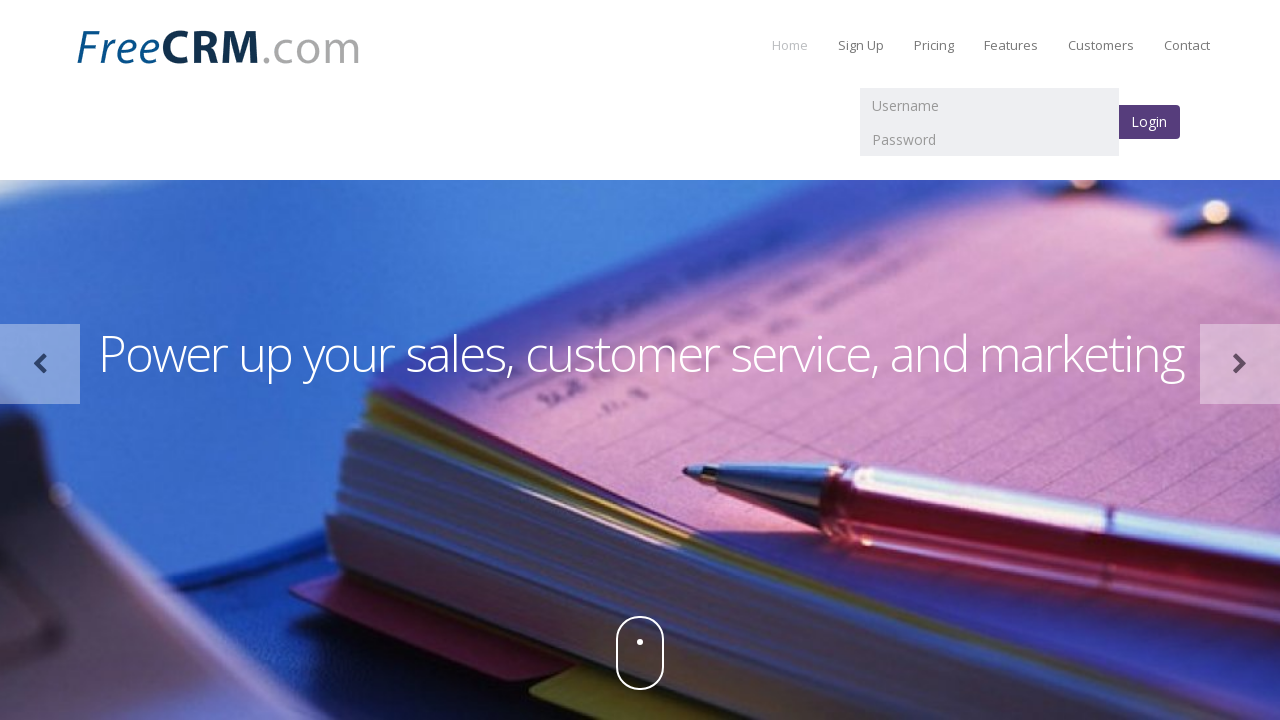

Clicked on 'Forgot Password?' link at (124, 548) on a:has-text('Forgot Password?')
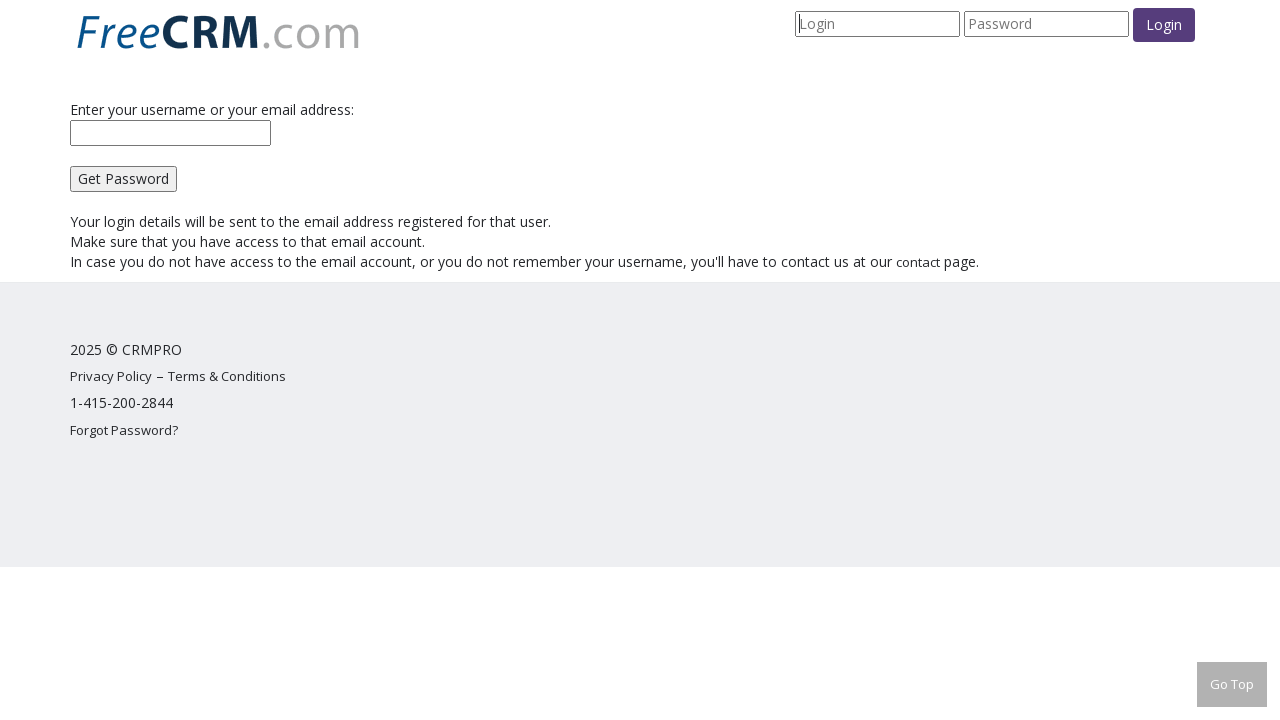

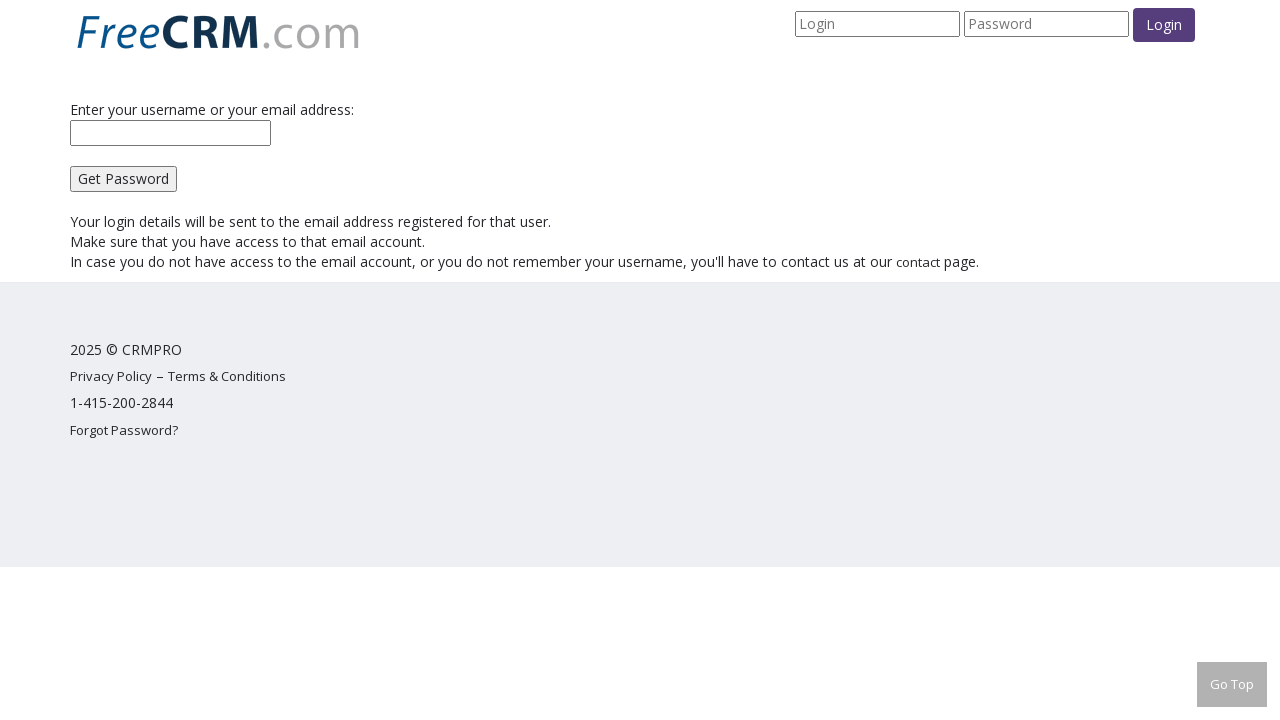